Tests Google Translate functionality by entering English text and waiting for the Sinhala translation to appear

Starting URL: https://translate.google.com/?sl=en&tl=si

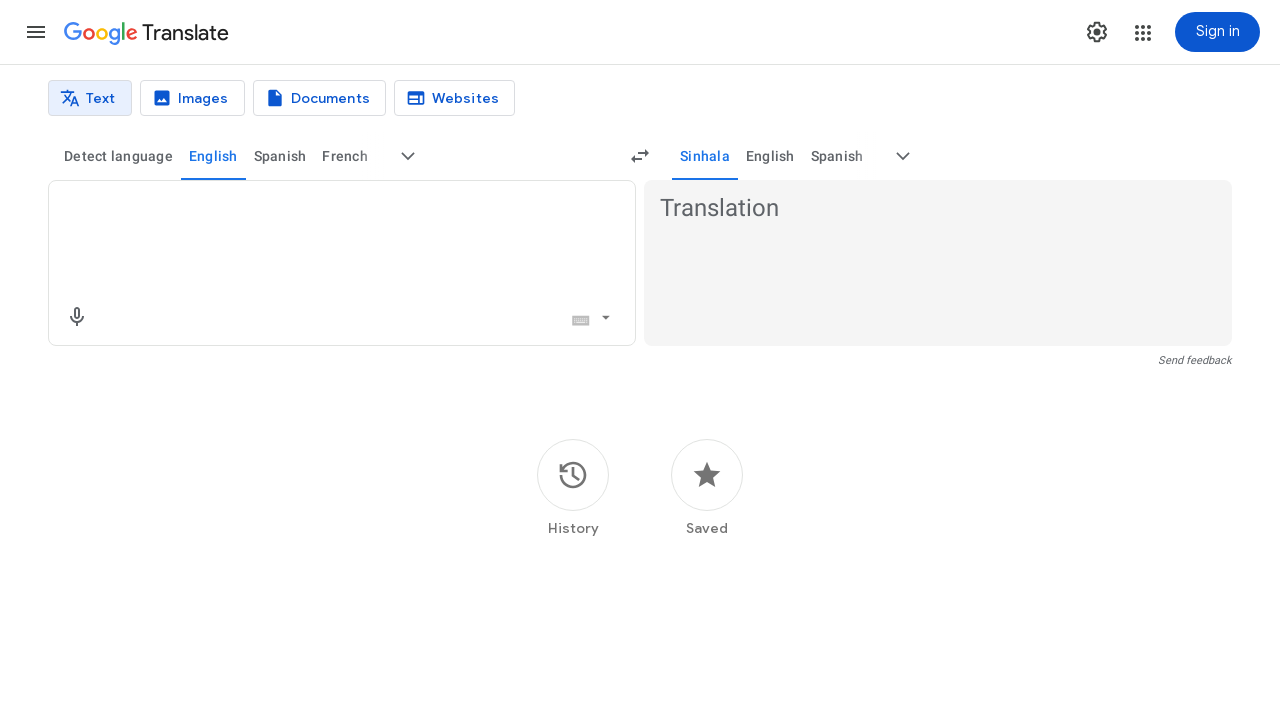

Translation input textarea loaded
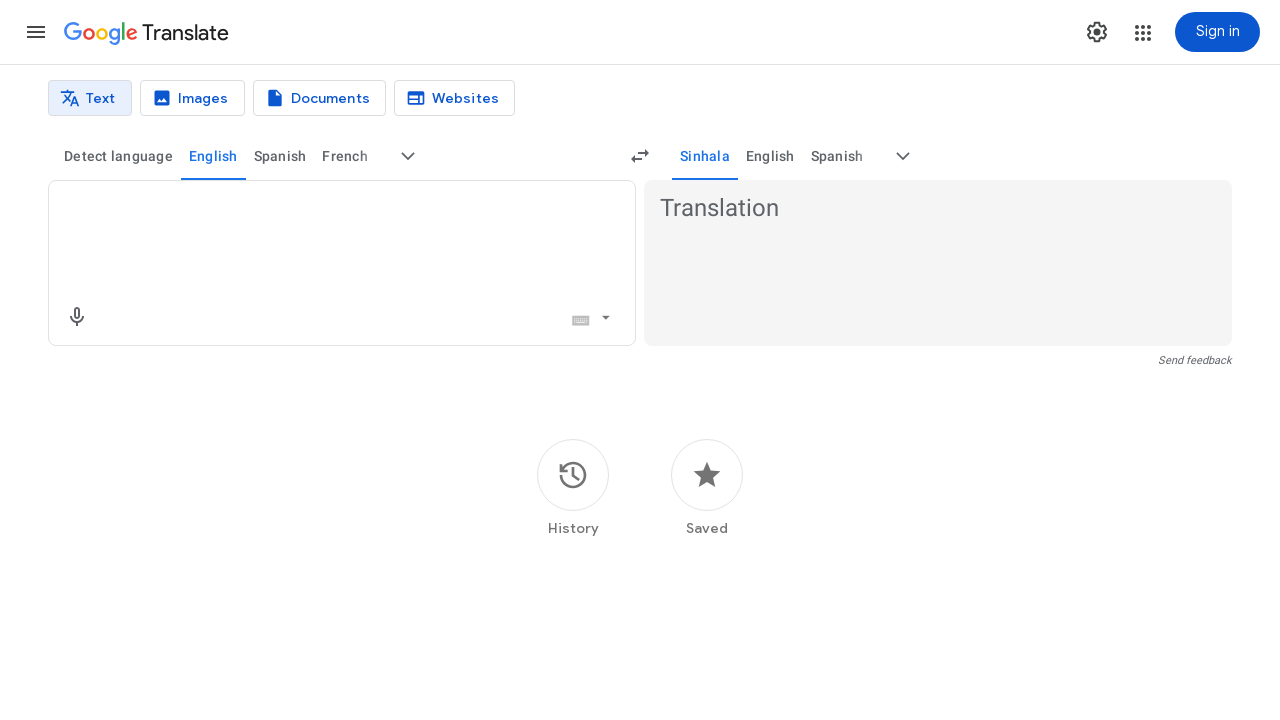

Located translation input textarea element
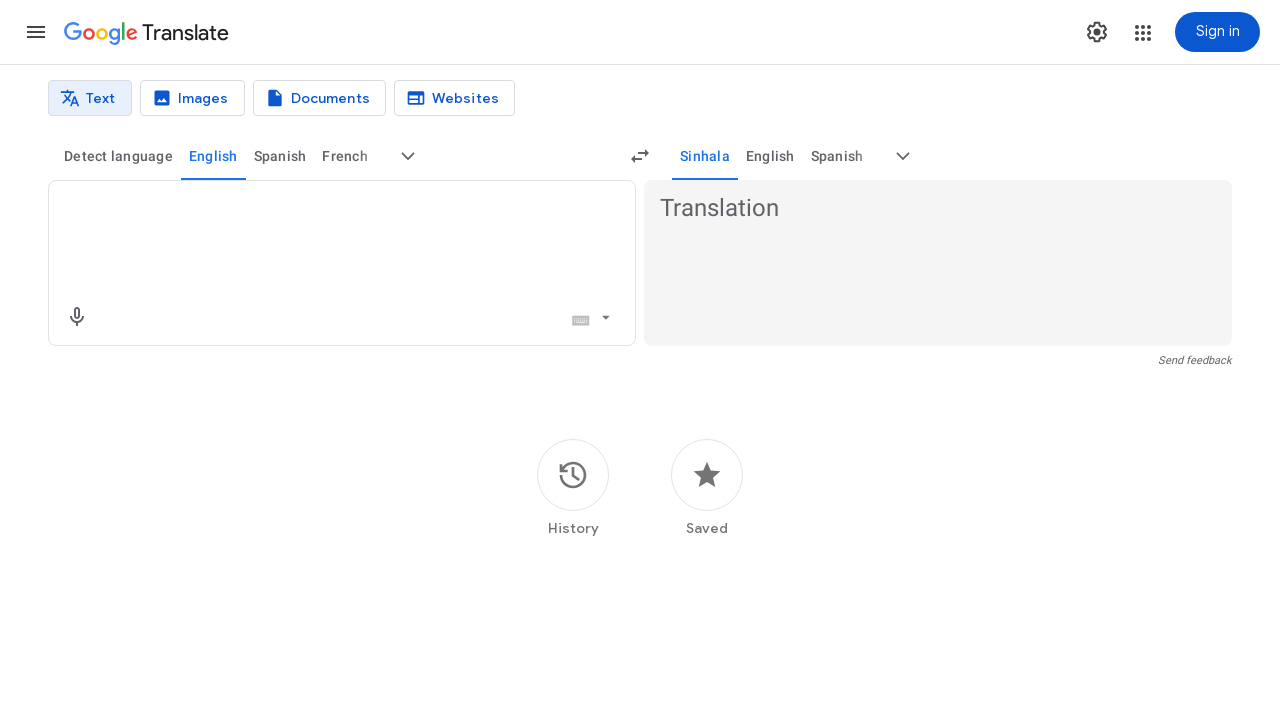

Entered English text 'Hello, how are you today?' into input field on textarea[jsname='BJE2fc']
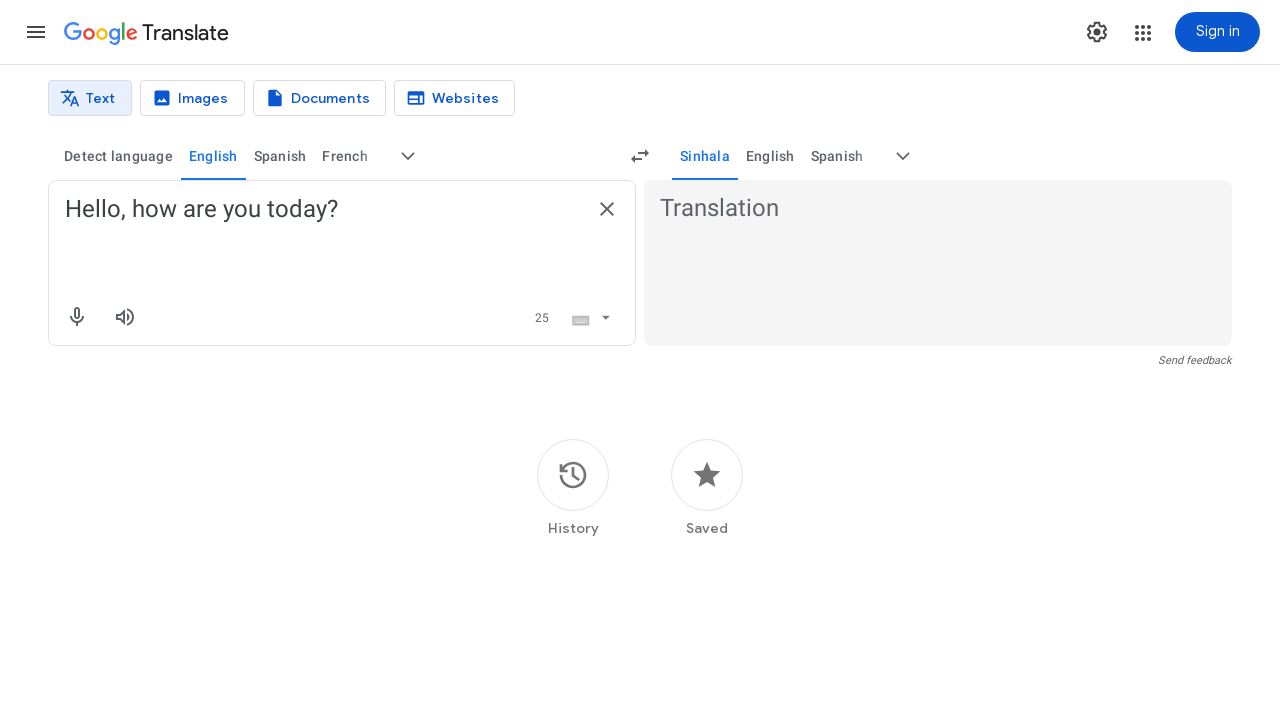

Sinhala translation result appeared
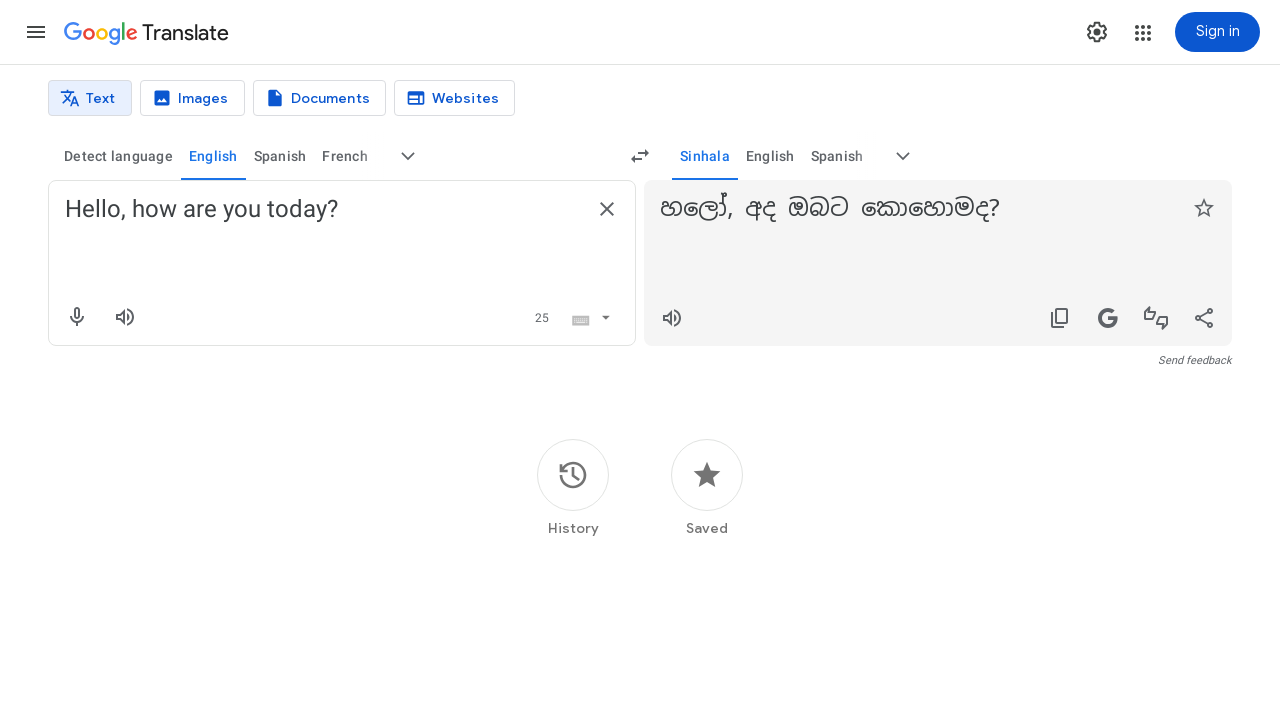

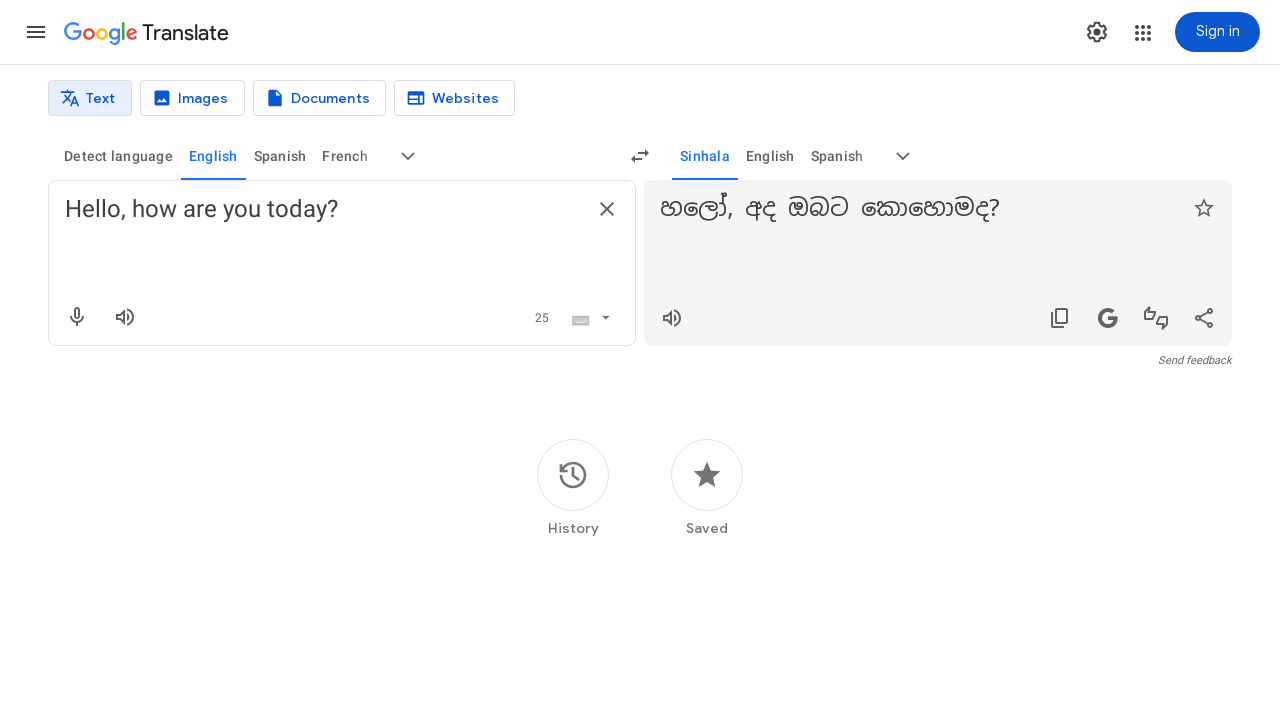